Tests window handling by opening a new window, switching between parent and child windows, and verifying content in each window

Starting URL: https://the-internet.herokuapp.com/windows

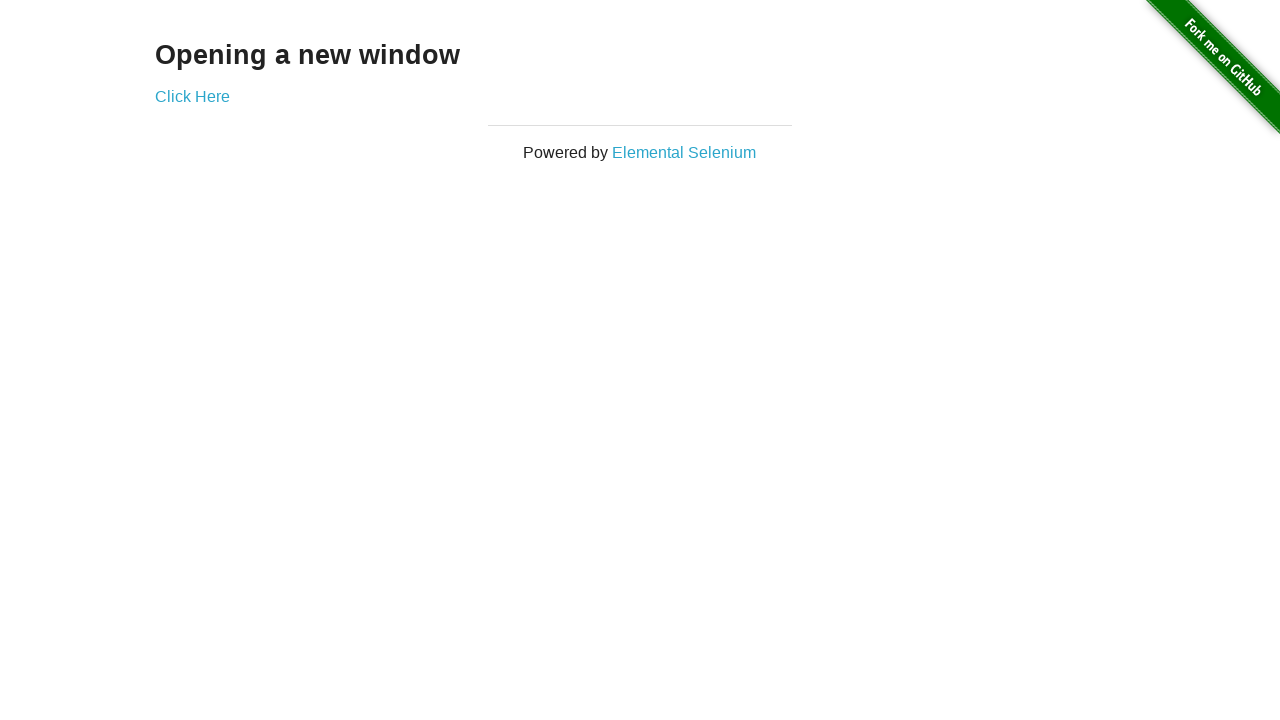

Clicked link to open new window at (192, 96) on a[target="_blank"]
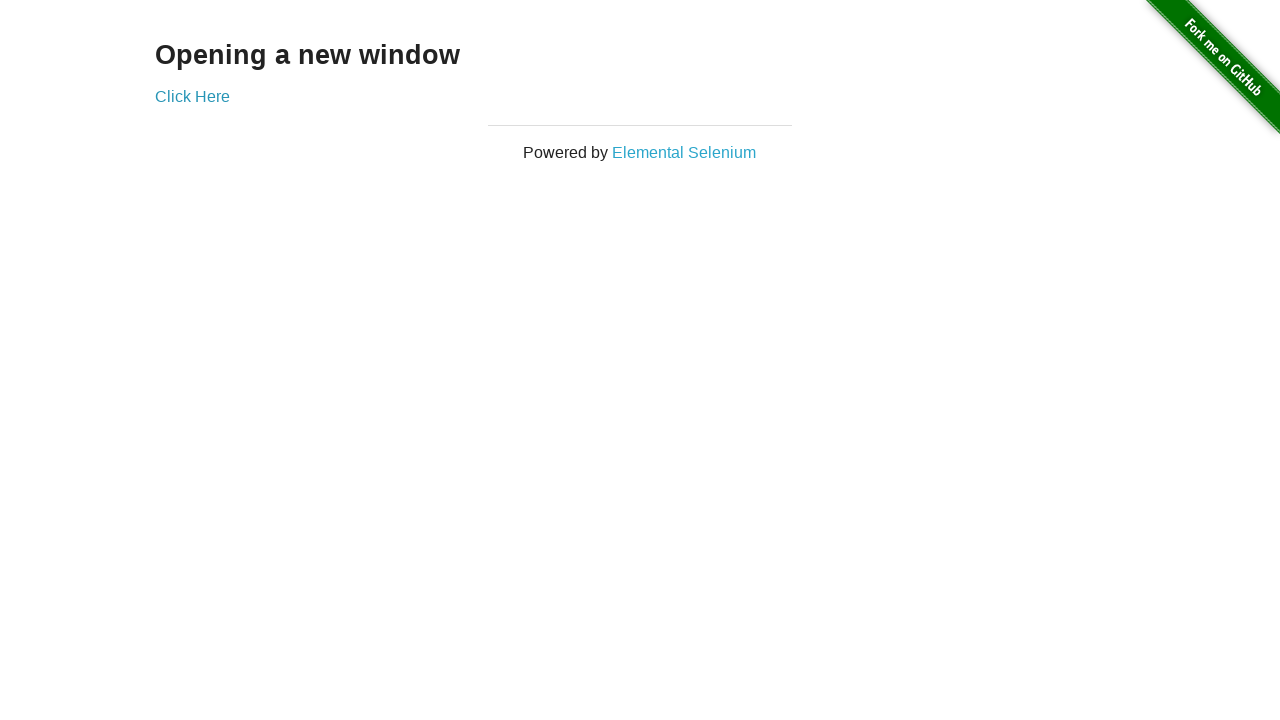

Retrieved text content from new window
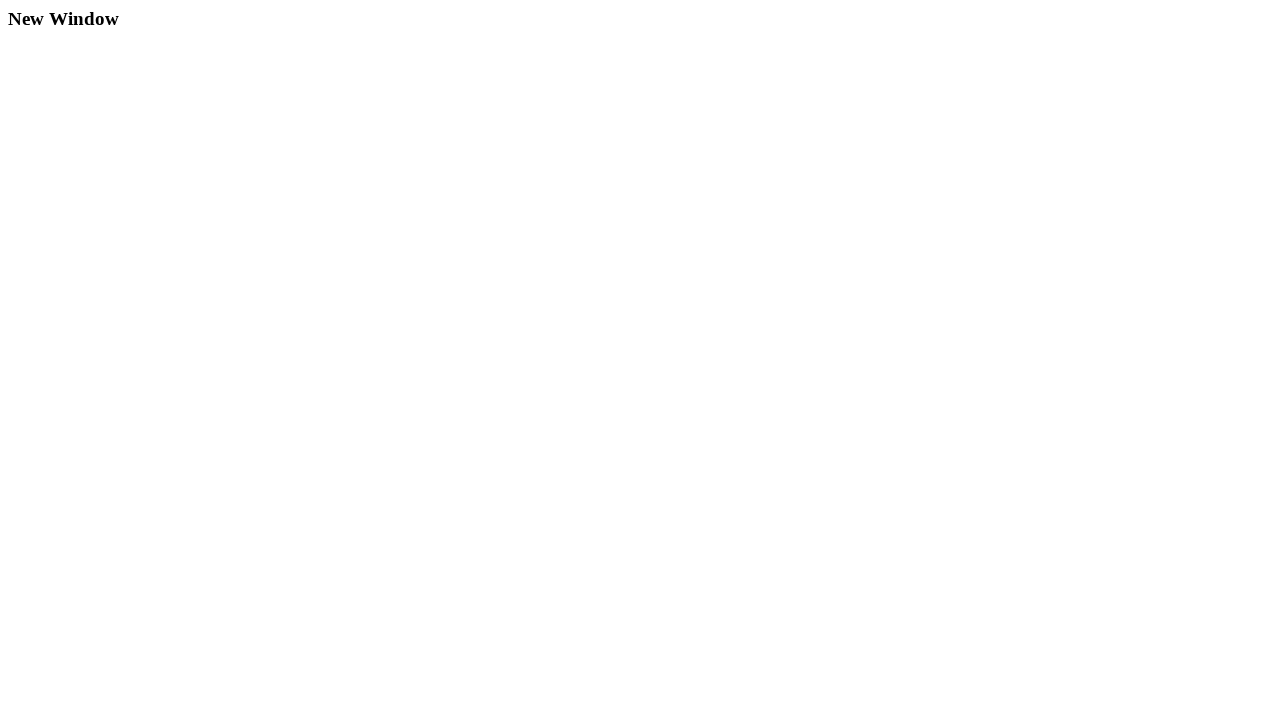

Retrieved text content from original window
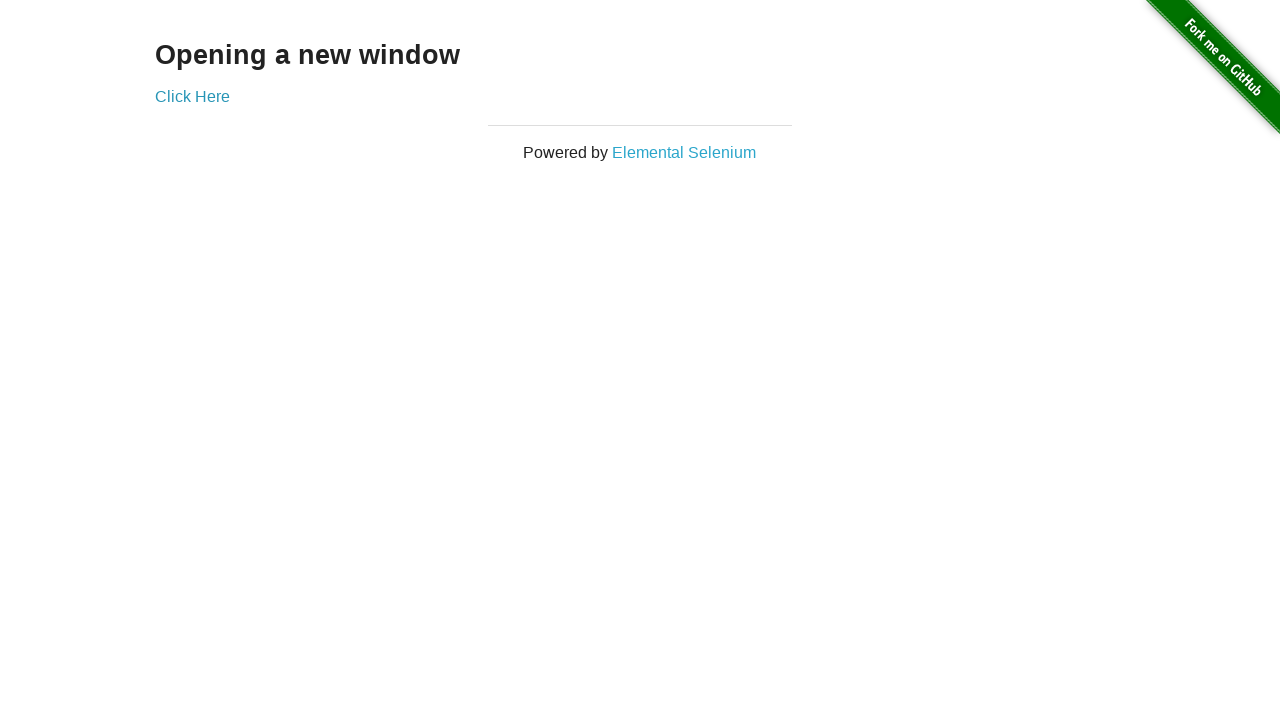

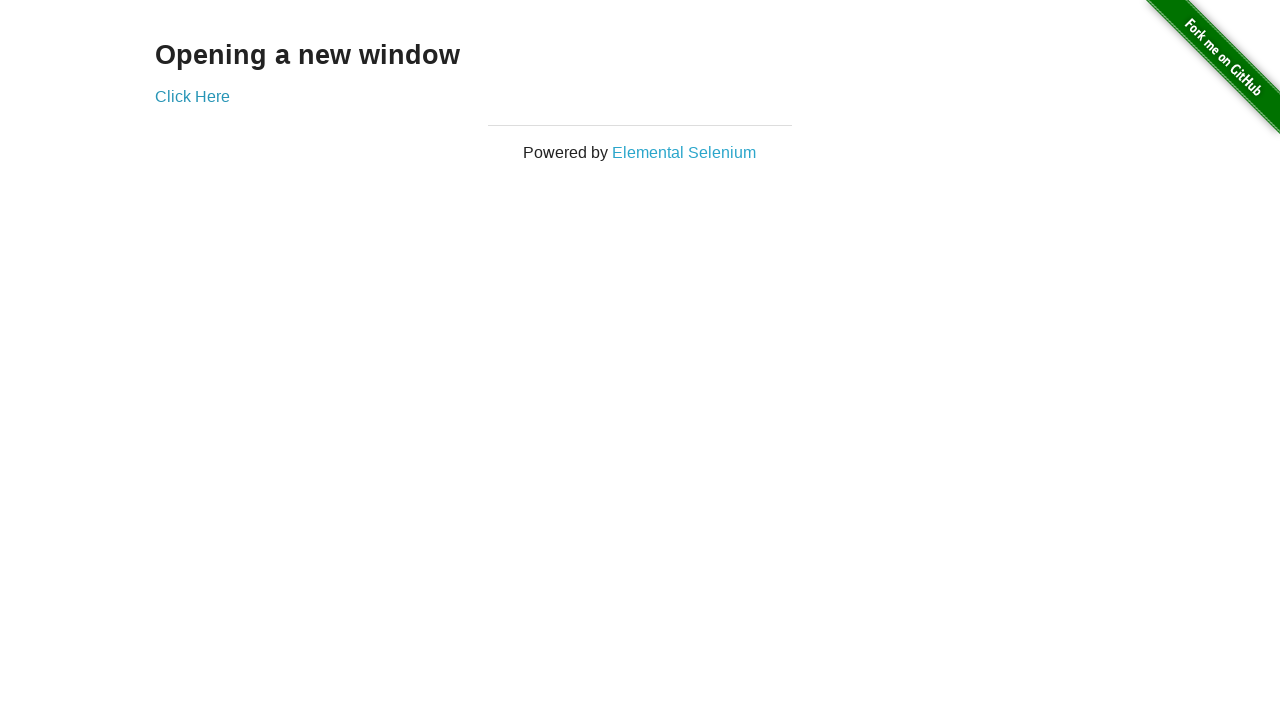